Tests a Brazilian agricultural market bulletin filter form by selecting a market location from the first dropdown, selecting a date from the second dropdown, submitting the form, and waiting for the results page to load with product data.

Starting URL: http://minas1.ceasa.mg.gov.br/detec/filtro_boletim/filtro_boletim.php

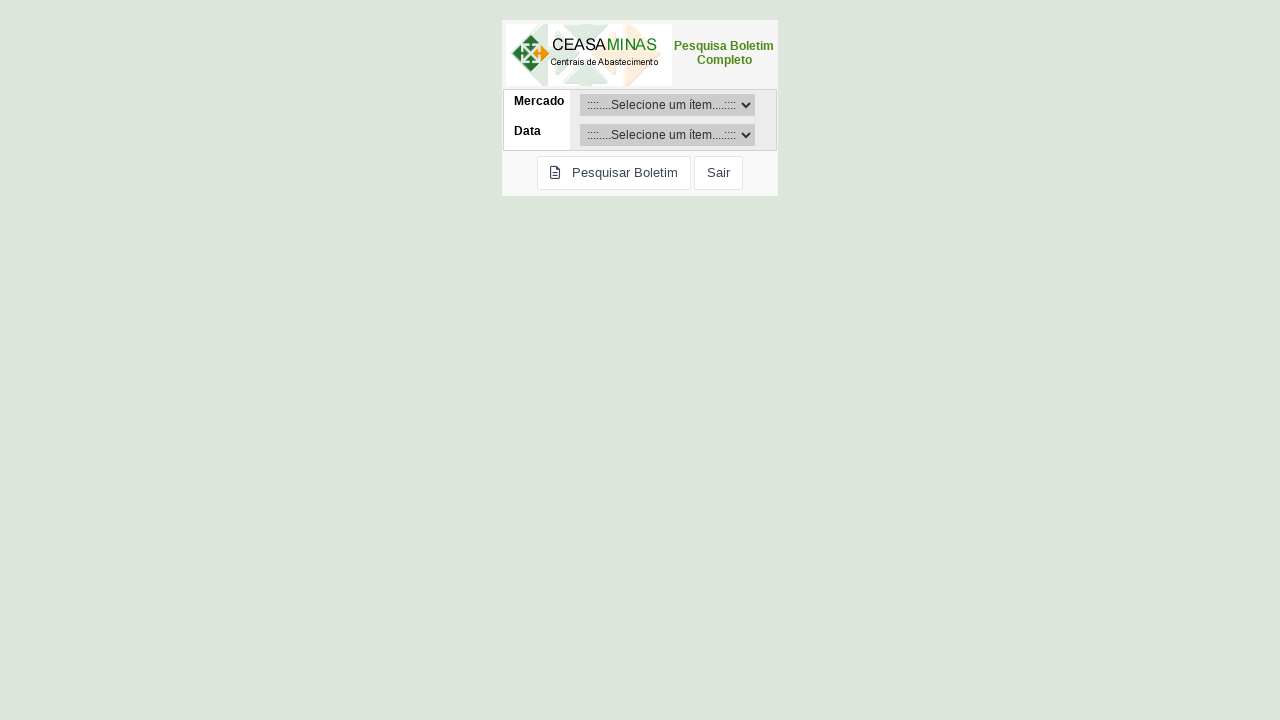

Selected 'Gov. Valadares - CEARD' from market location dropdown on #id_sc_field_mercado
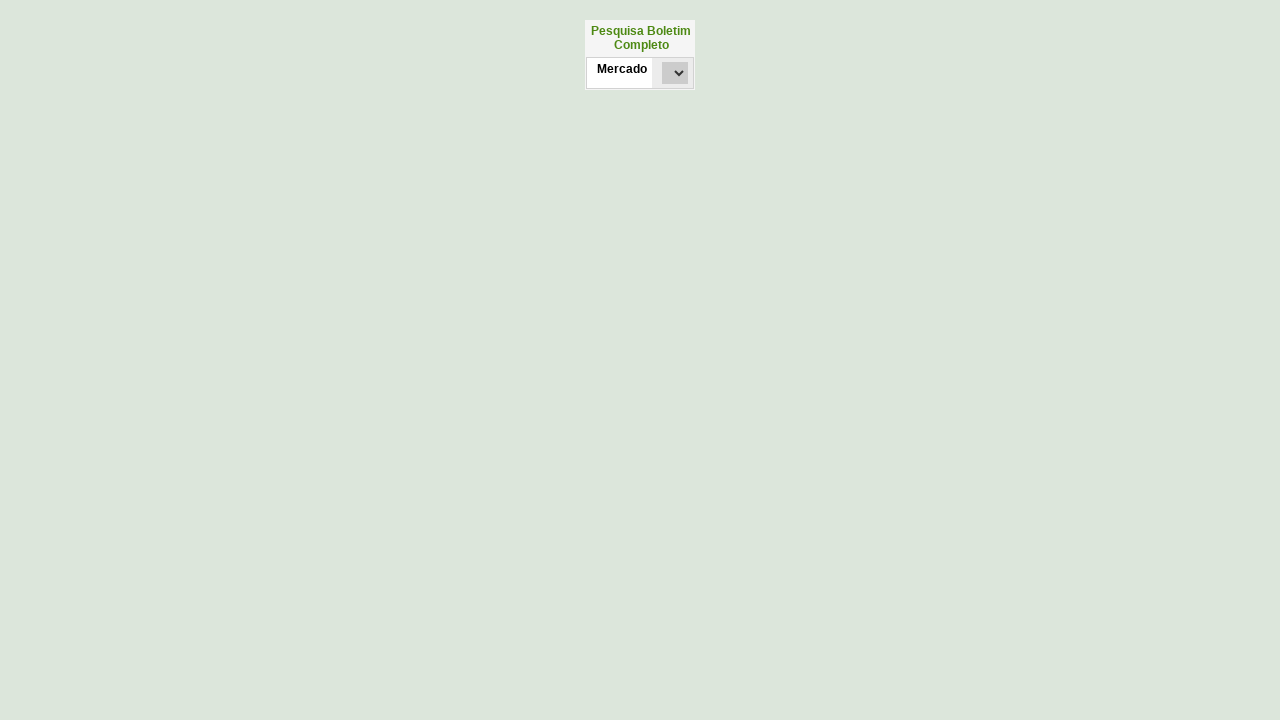

Selected '27/12/2024' from date dropdown on #id_sc_field_datas
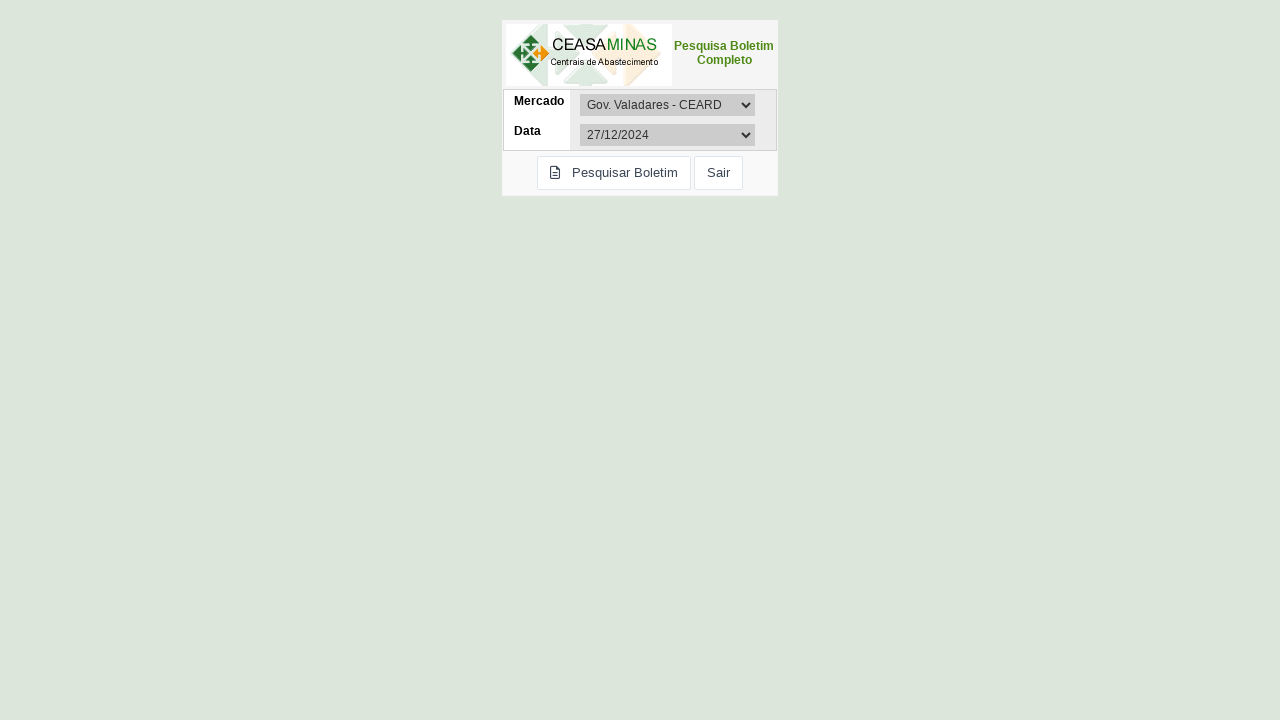

Clicked submit button to filter bulletin at (614, 173) on #sc_bbtboletim_bot
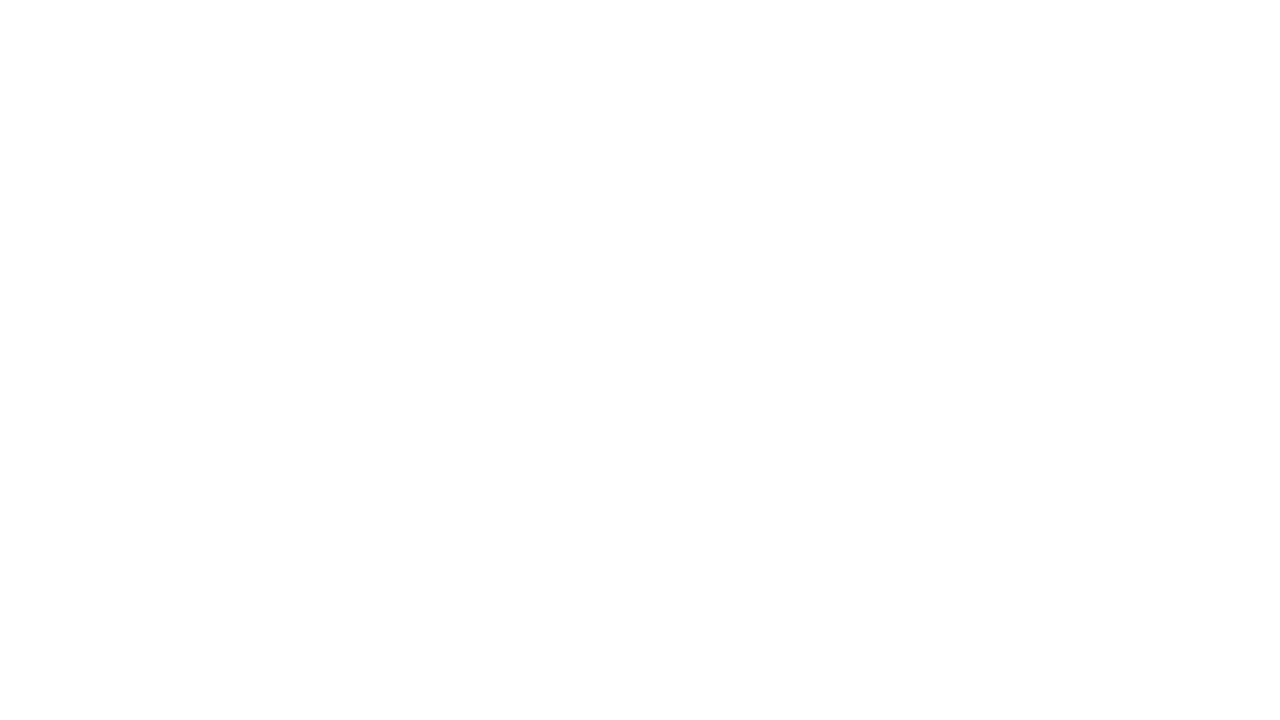

Results page loaded with 'Data' in title
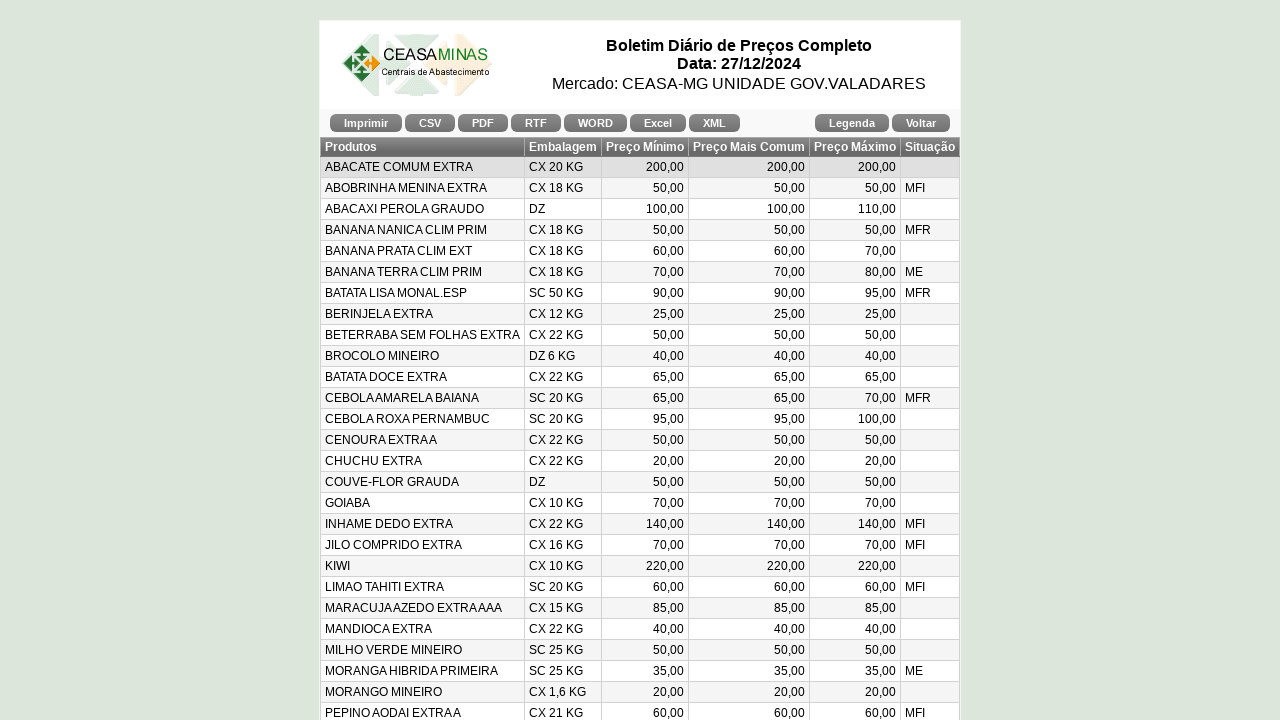

Product data table appeared on results page
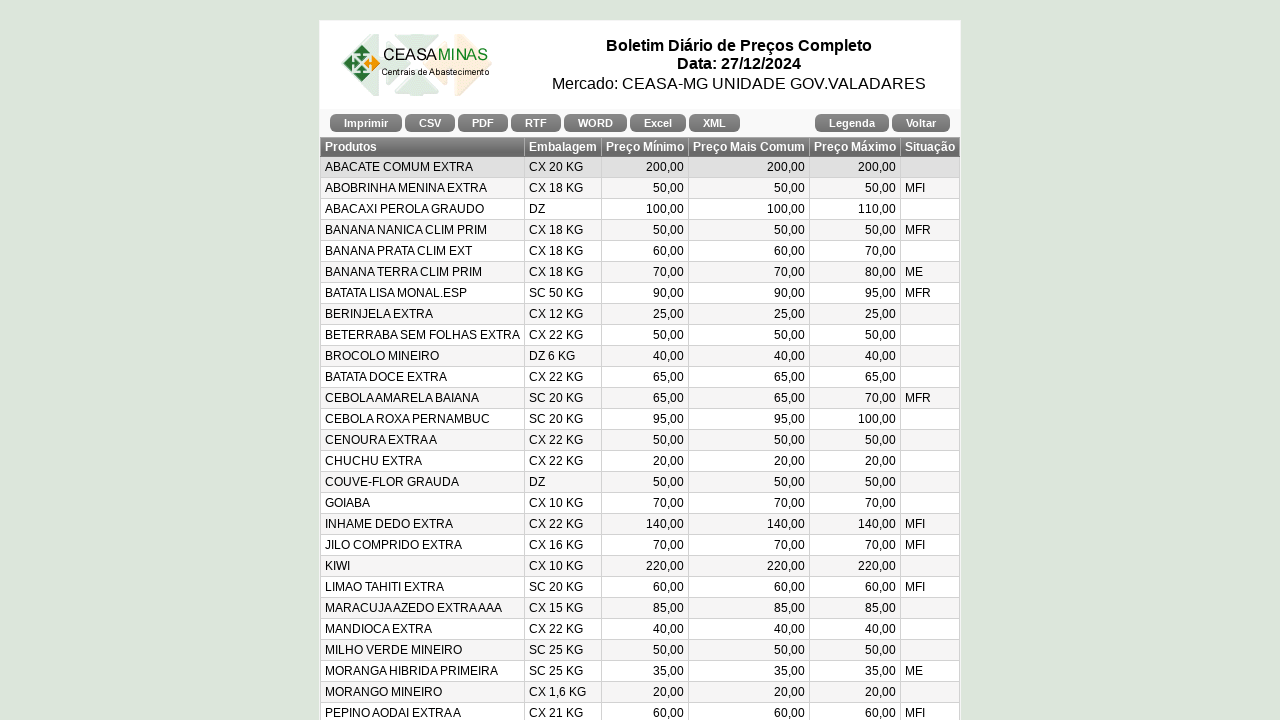

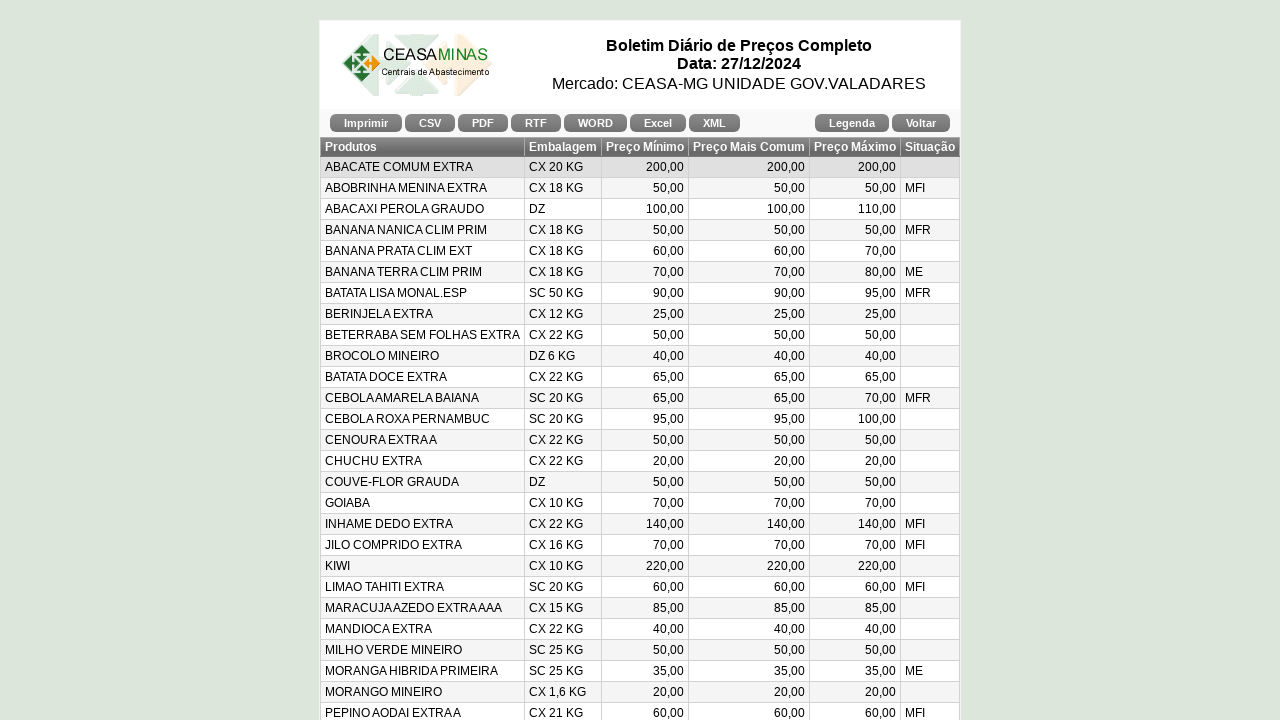